Tests HTML5 form validation messages by progressively filling form fields and verifying browser validation messages for required fields and email format.

Starting URL: https://automationfc.github.io/html5/index.html

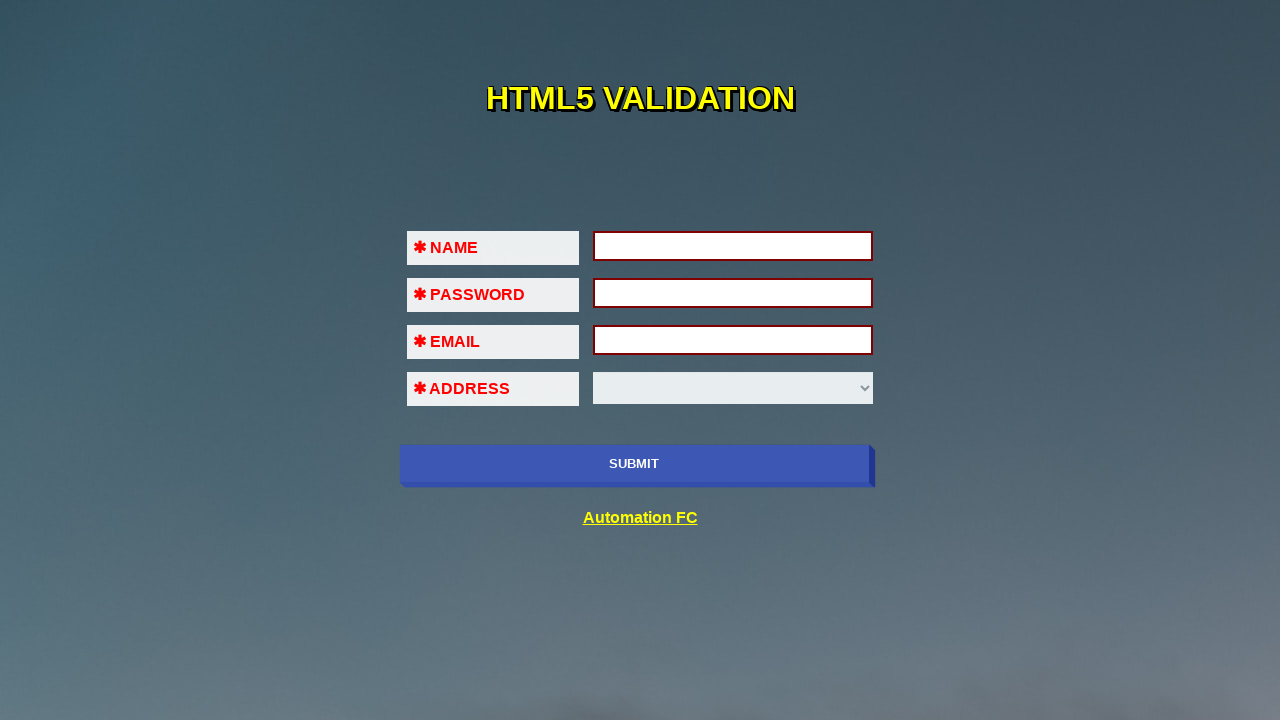

Clicked Submit button without filling any fields to trigger HTML5 validation at (634, 464) on input[name='submit-btn']
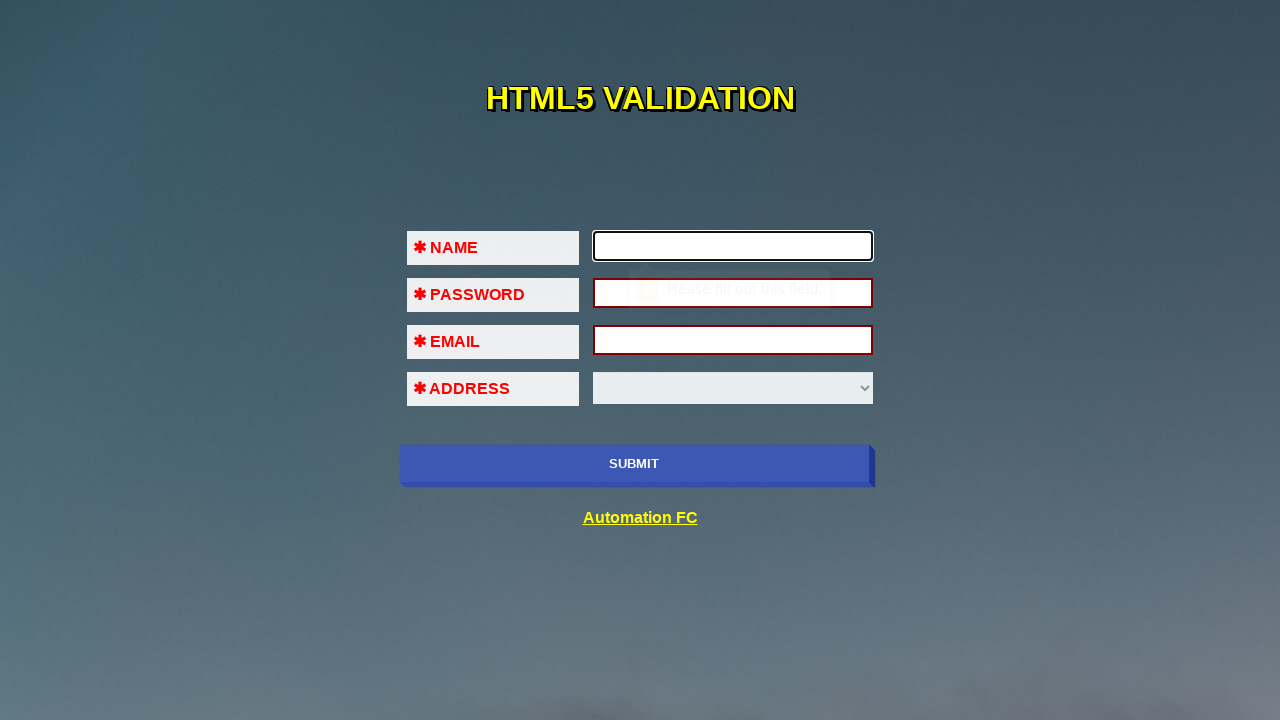

Waited 500ms for validation message to display
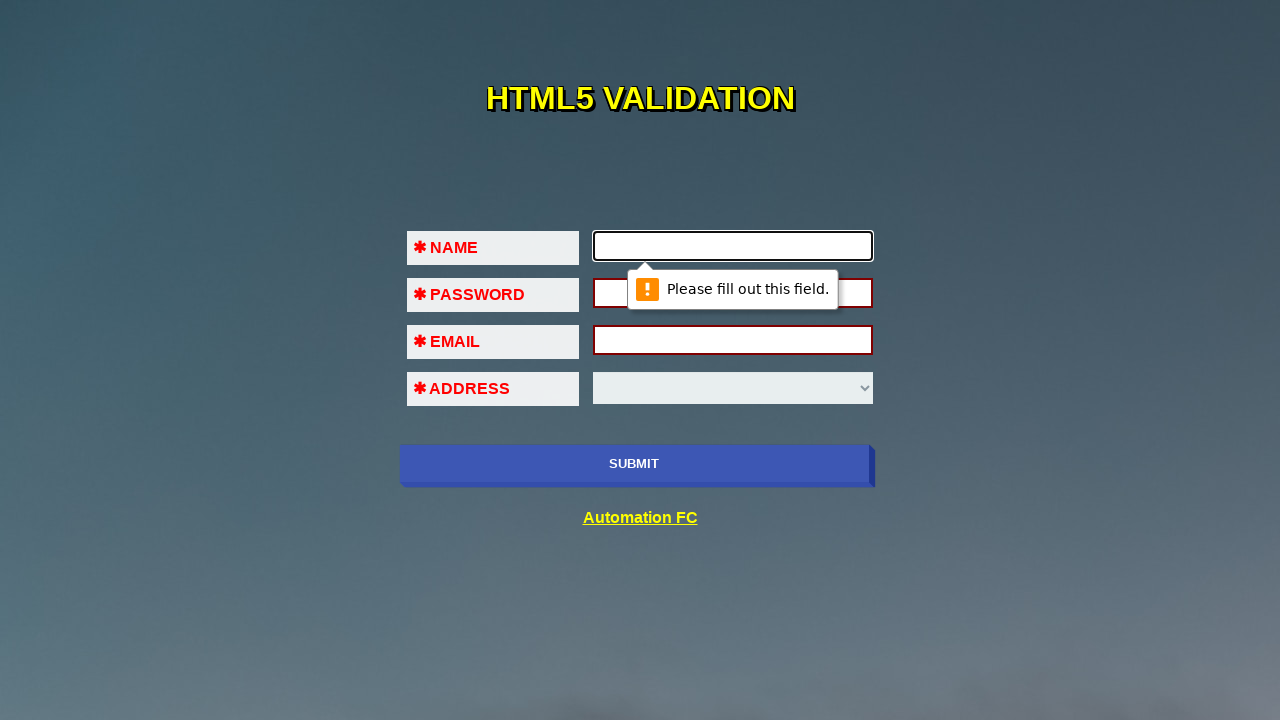

Filled firstName field with 'Hoang Pham' on #fname
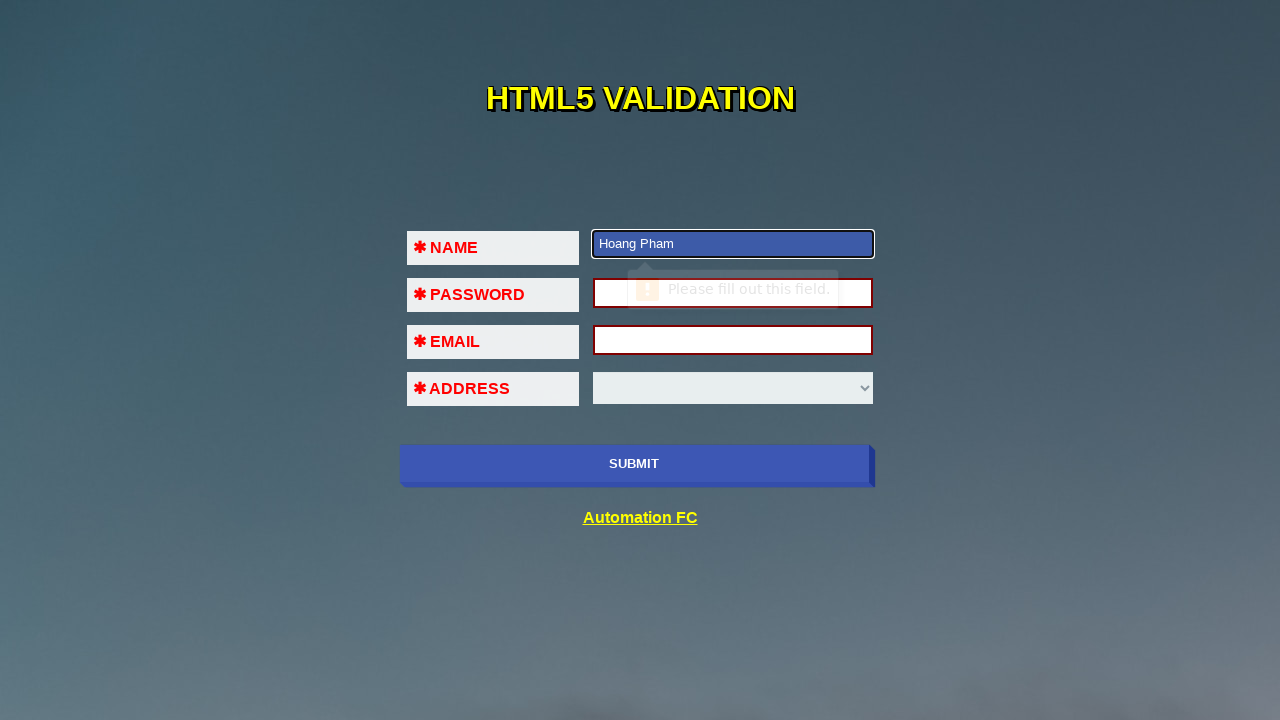

Clicked Submit button with only firstName filled at (634, 464) on input[name='submit-btn']
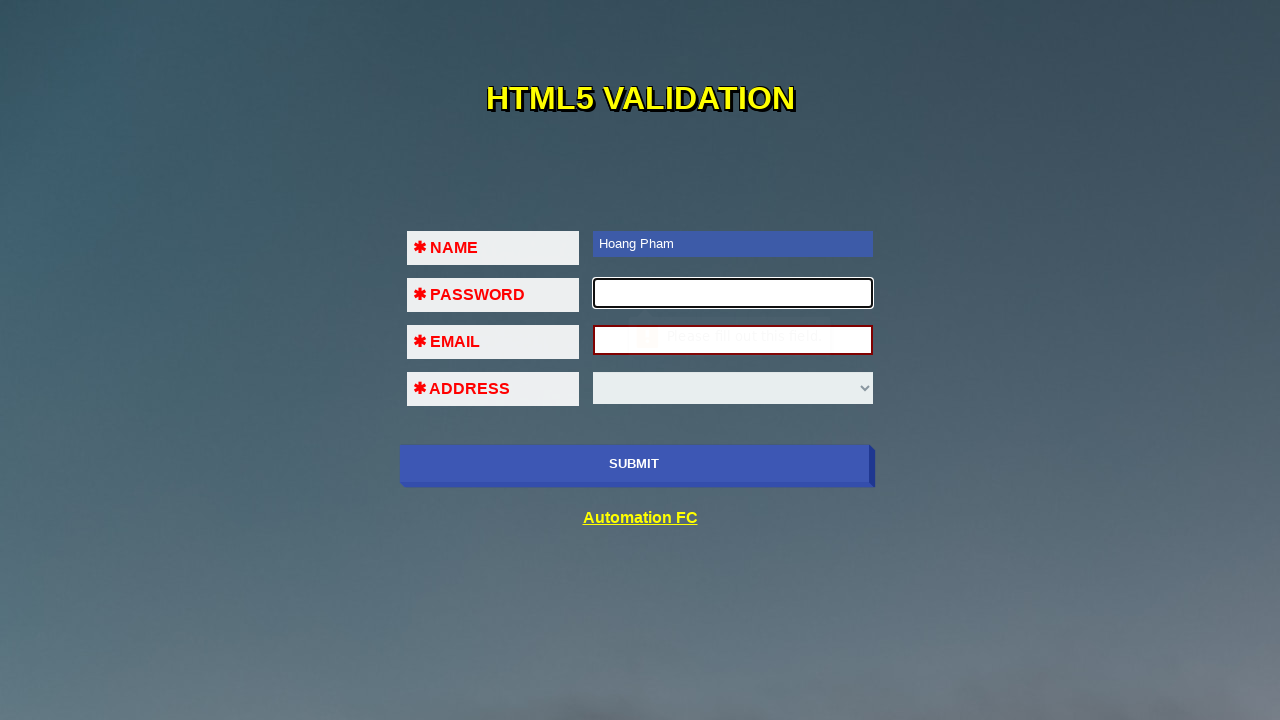

Waited 500ms for validation message on password field
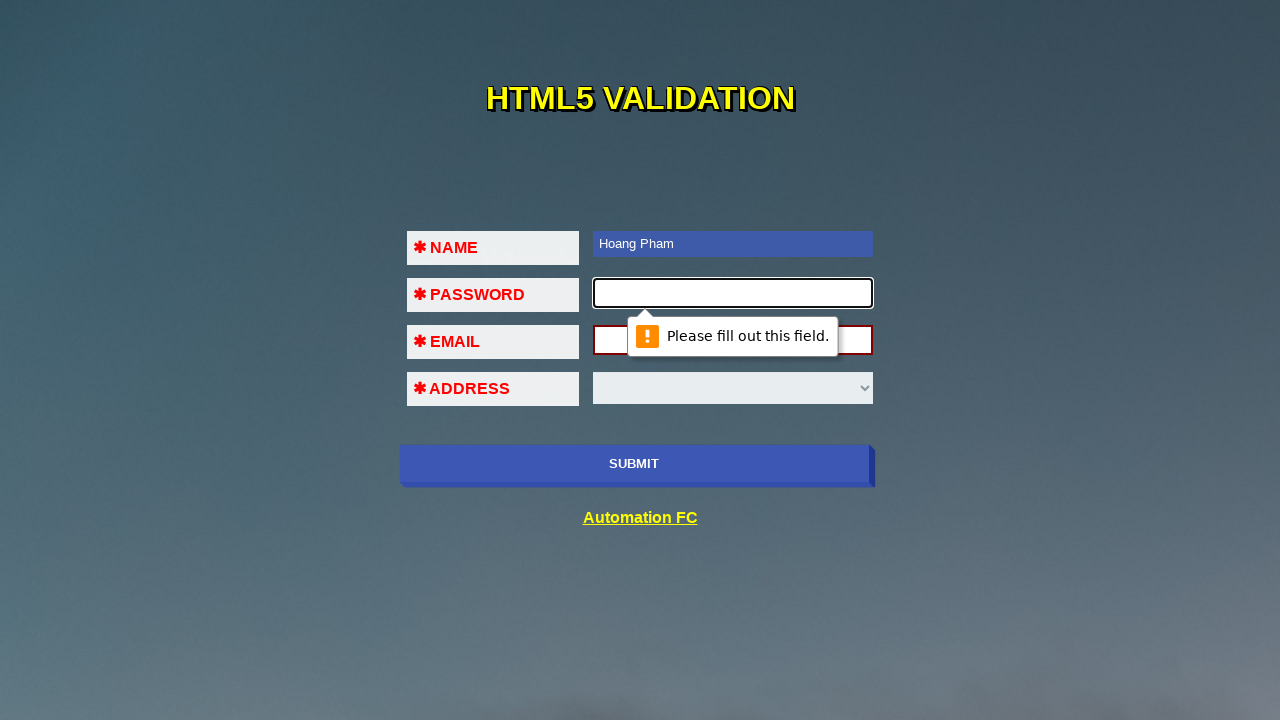

Filled firstName field with 'Hoang Pham' on #fname
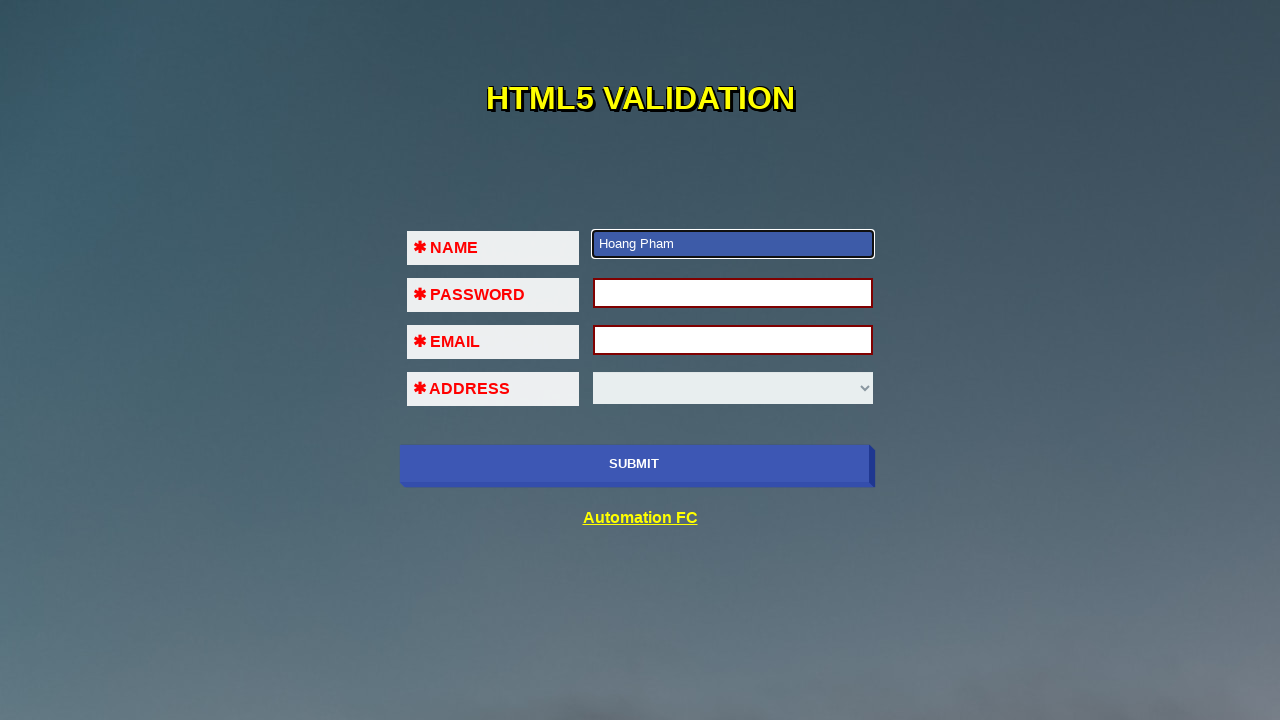

Filled password field with '123456' on #pass
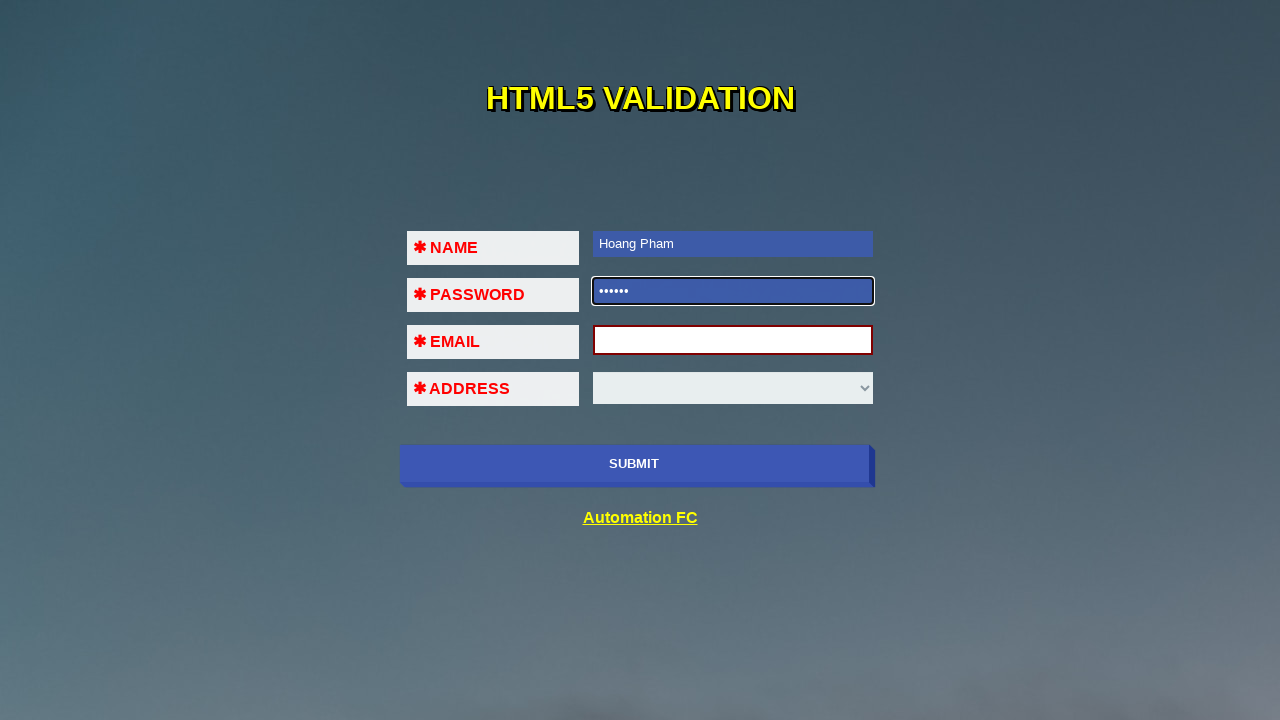

Clicked Submit button with firstName and password filled at (634, 464) on input[name='submit-btn']
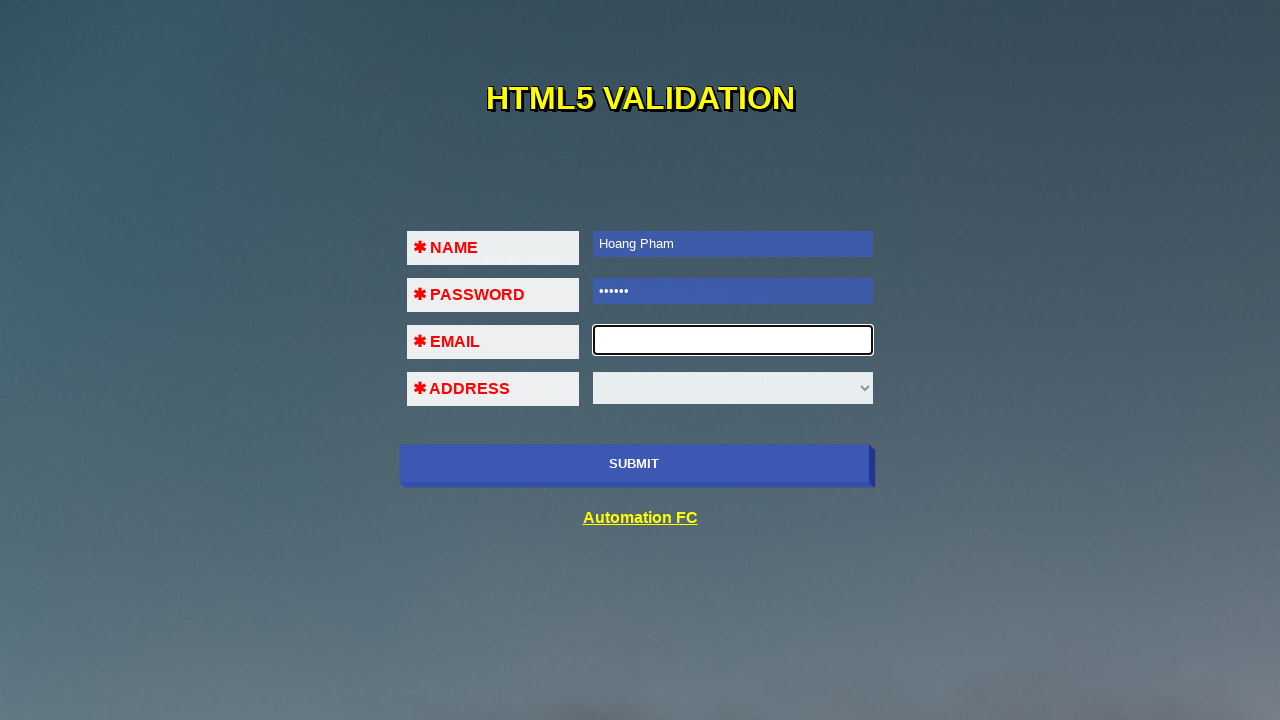

Waited 500ms for validation message on email field
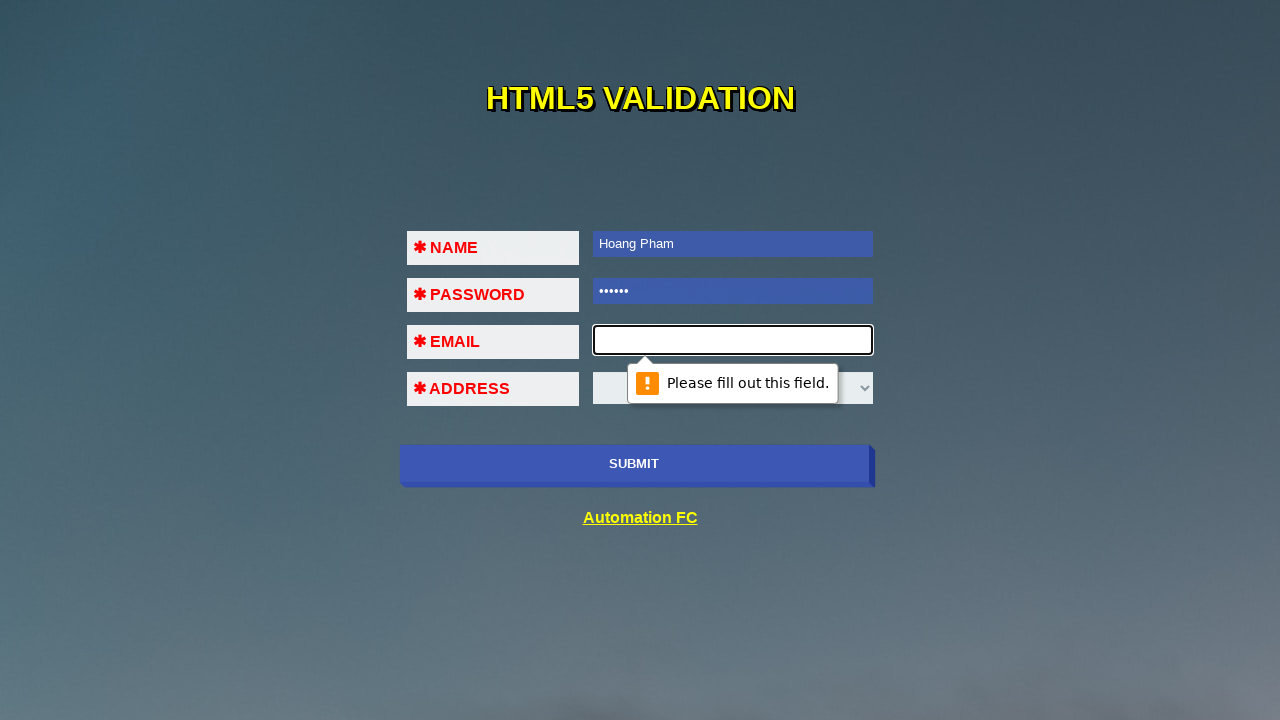

Filled firstName field with 'Hoang Pham' on #fname
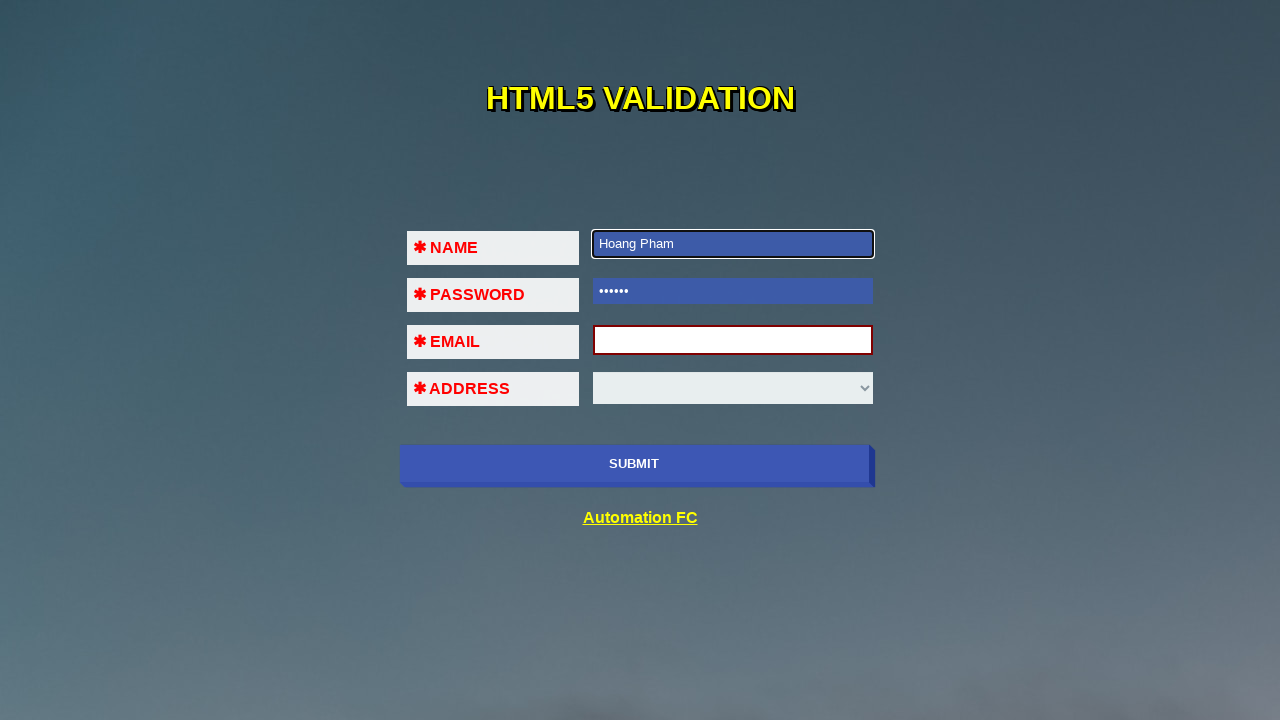

Filled password field with '123456' on #pass
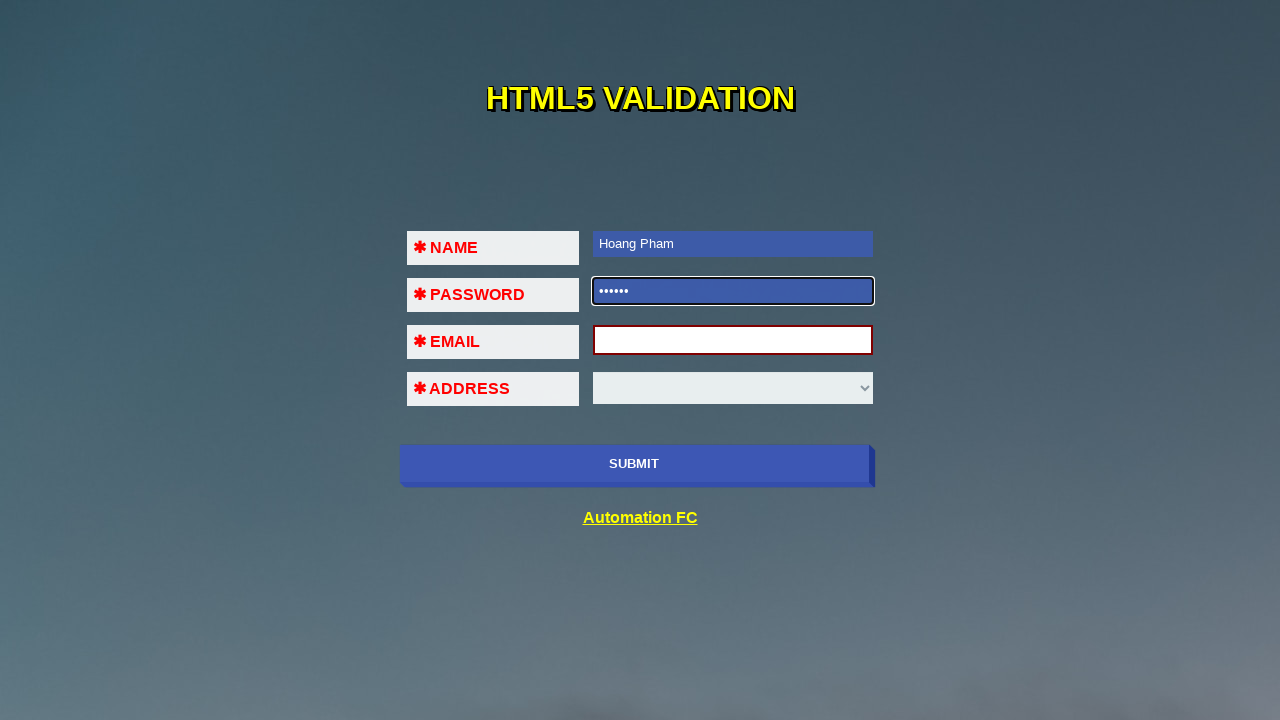

Filled email field with invalid format '32!%' on #em
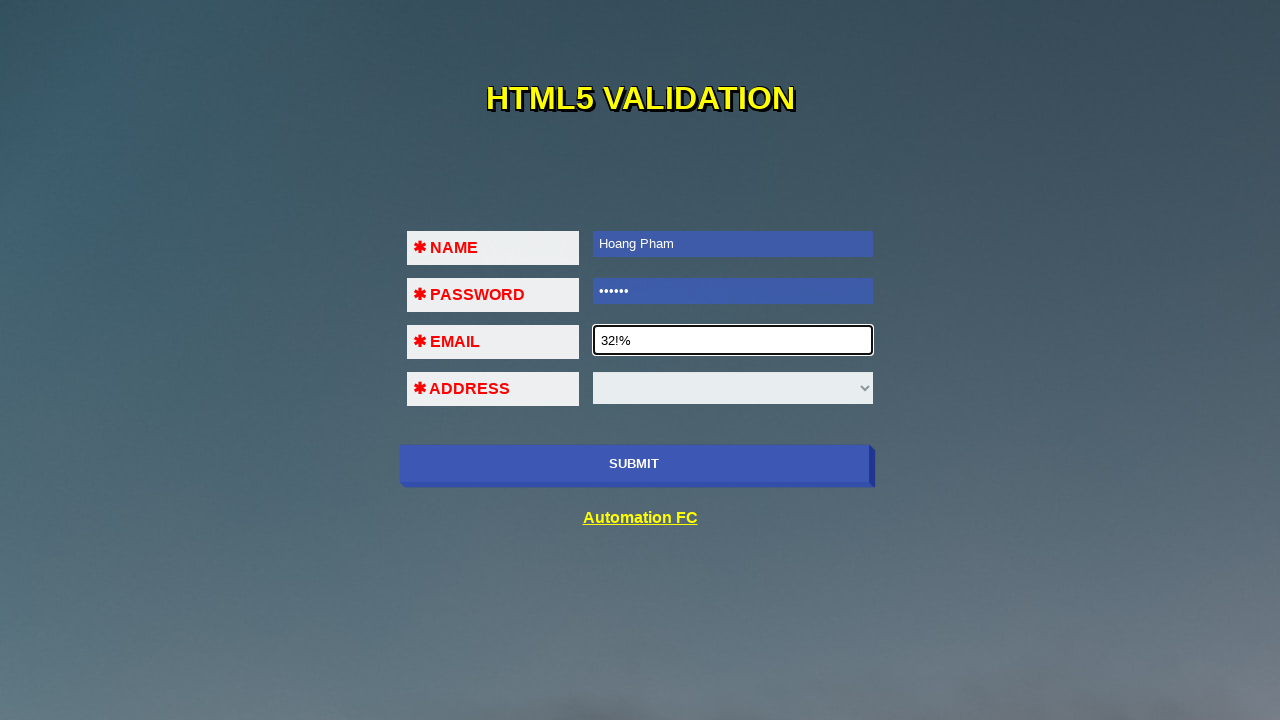

Clicked Submit button with invalid email format to trigger email validation message at (634, 464) on input[name='submit-btn']
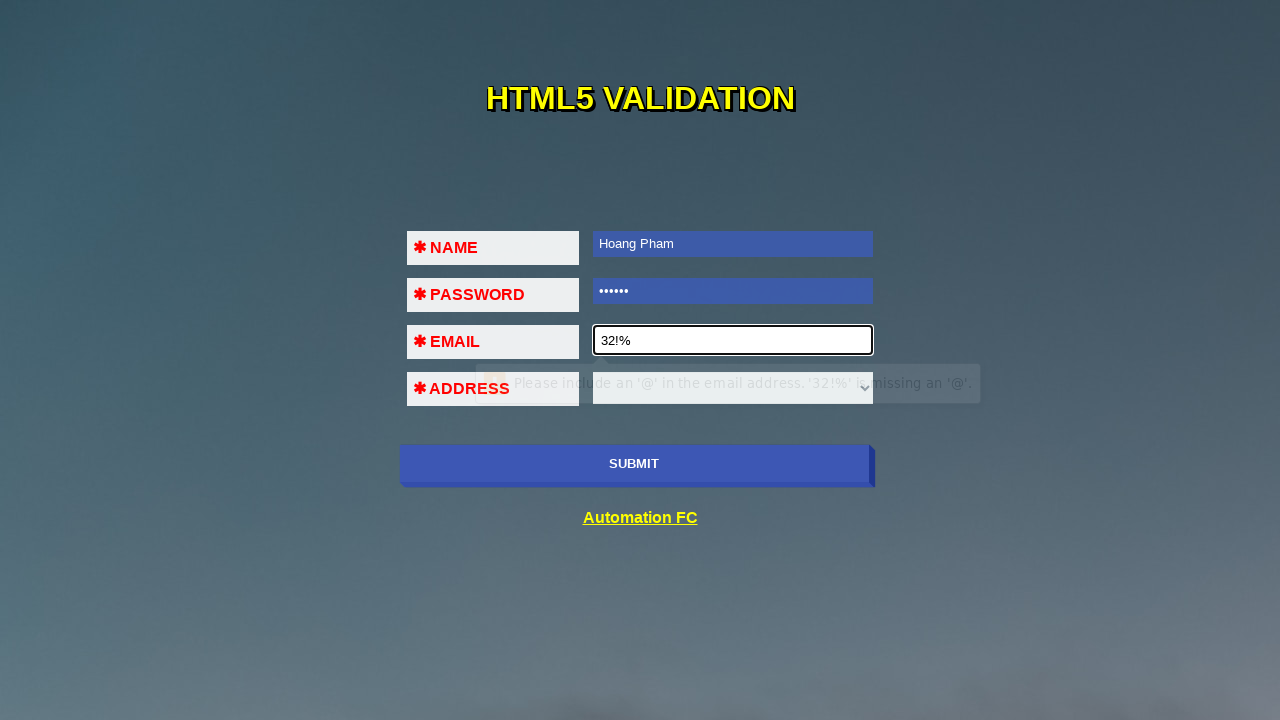

Waited 500ms for HTML5 email validation error message
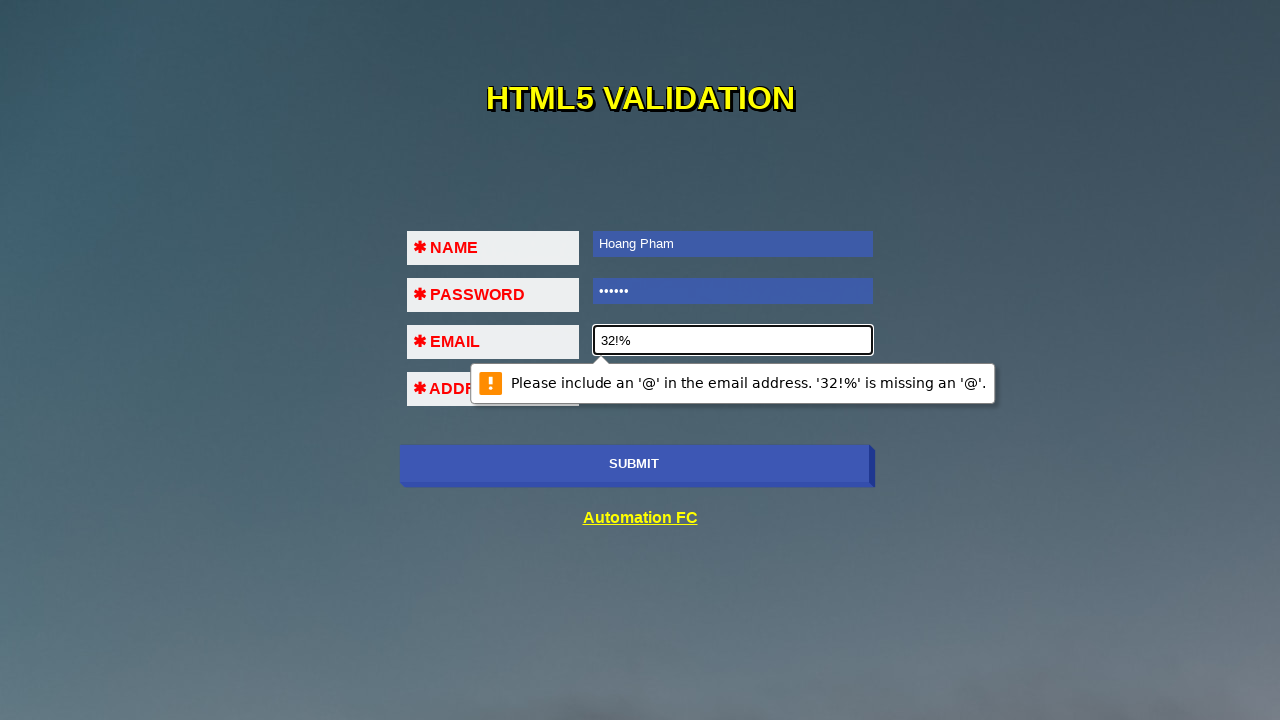

Filled firstName field with 'Hoang P' on #fname
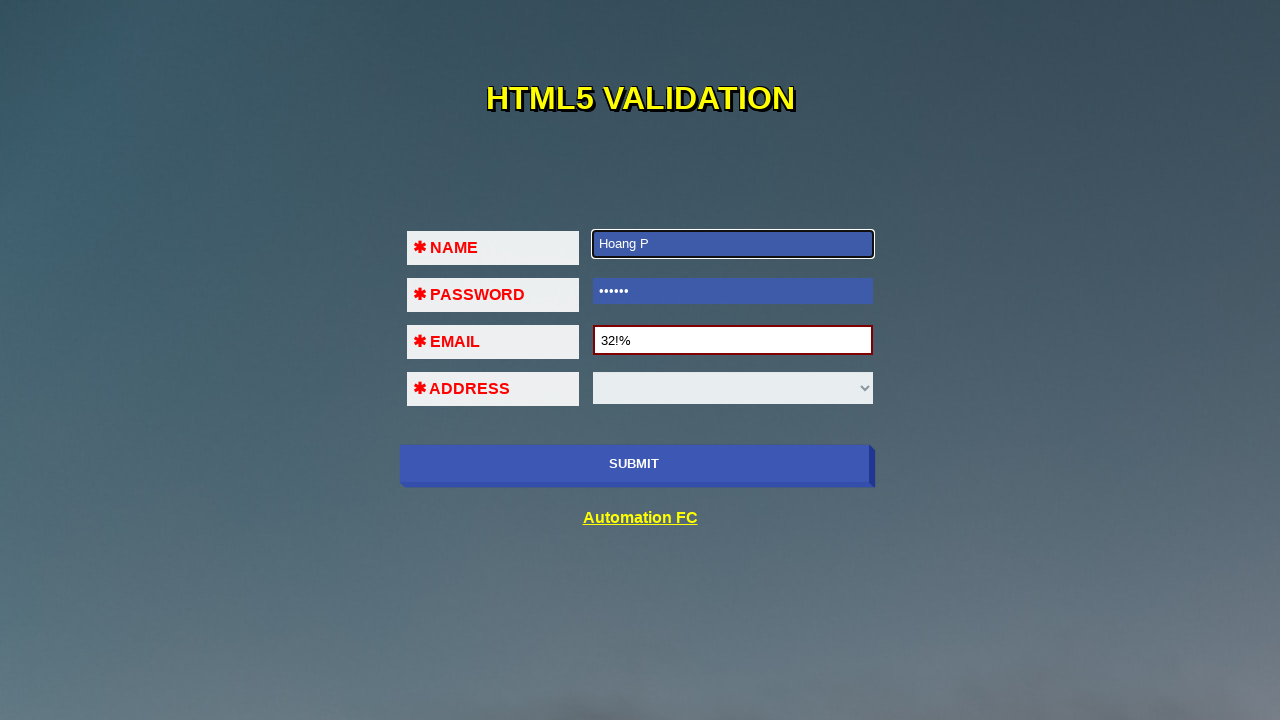

Filled password field with '1234567' on #pass
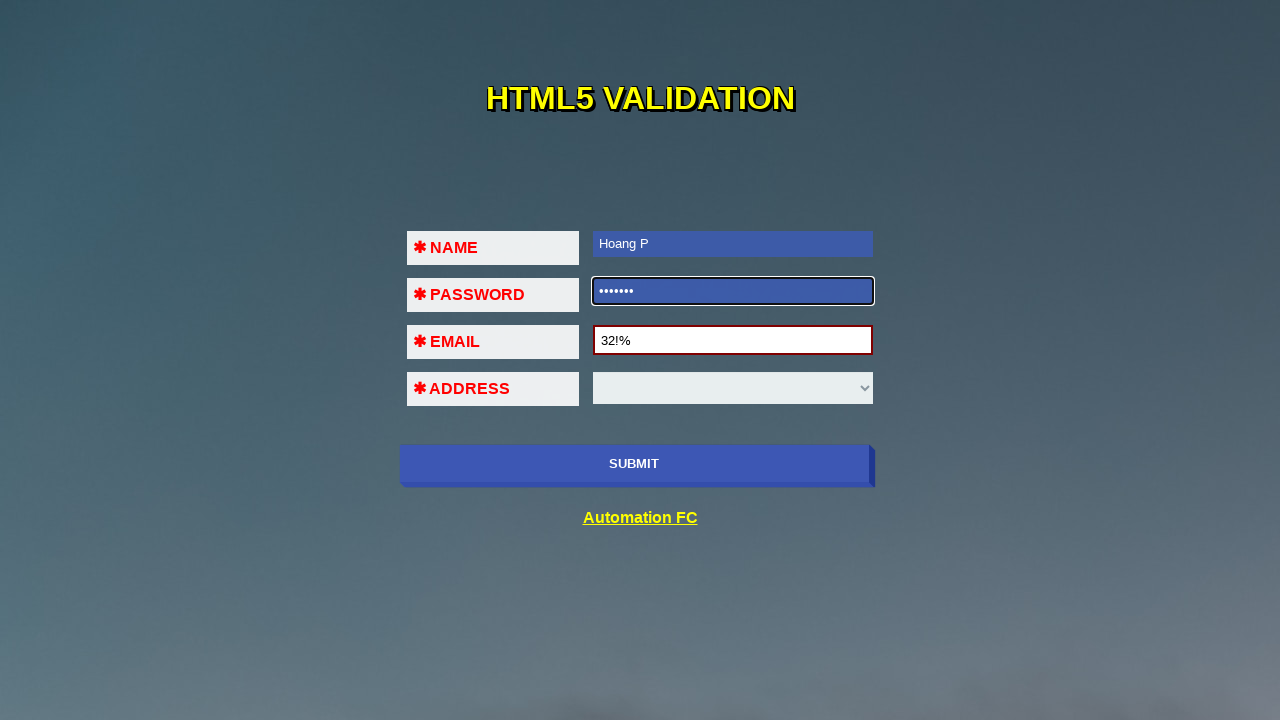

Filled email field with another invalid format '123@456' on #em
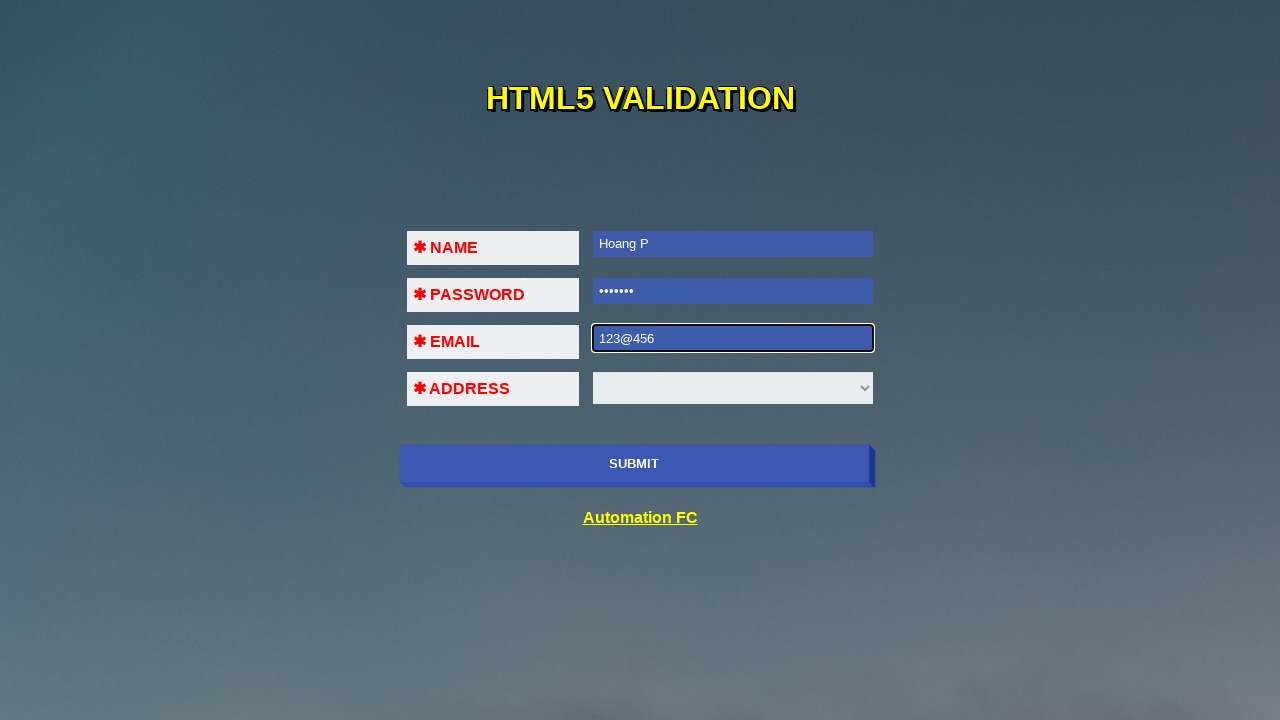

Clicked Submit button with invalid email format '123@456' at (634, 464) on input[name='submit-btn']
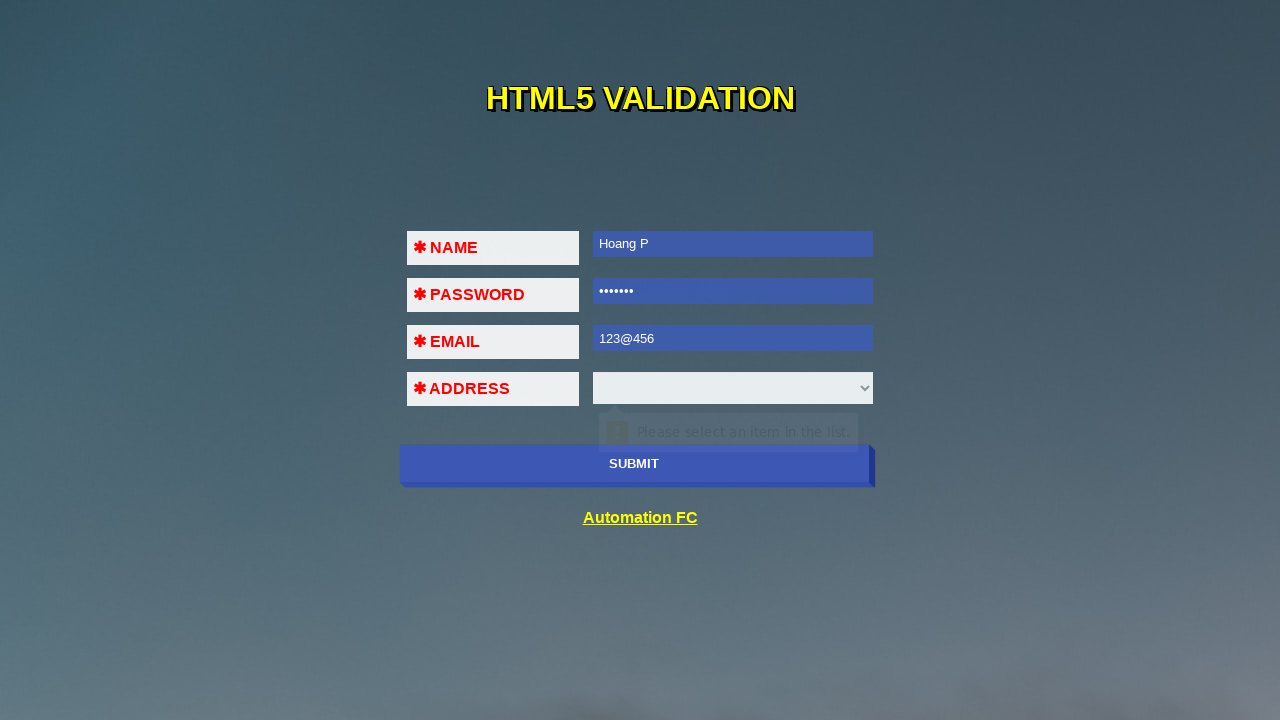

Waited 500ms for HTML5 email validation error message
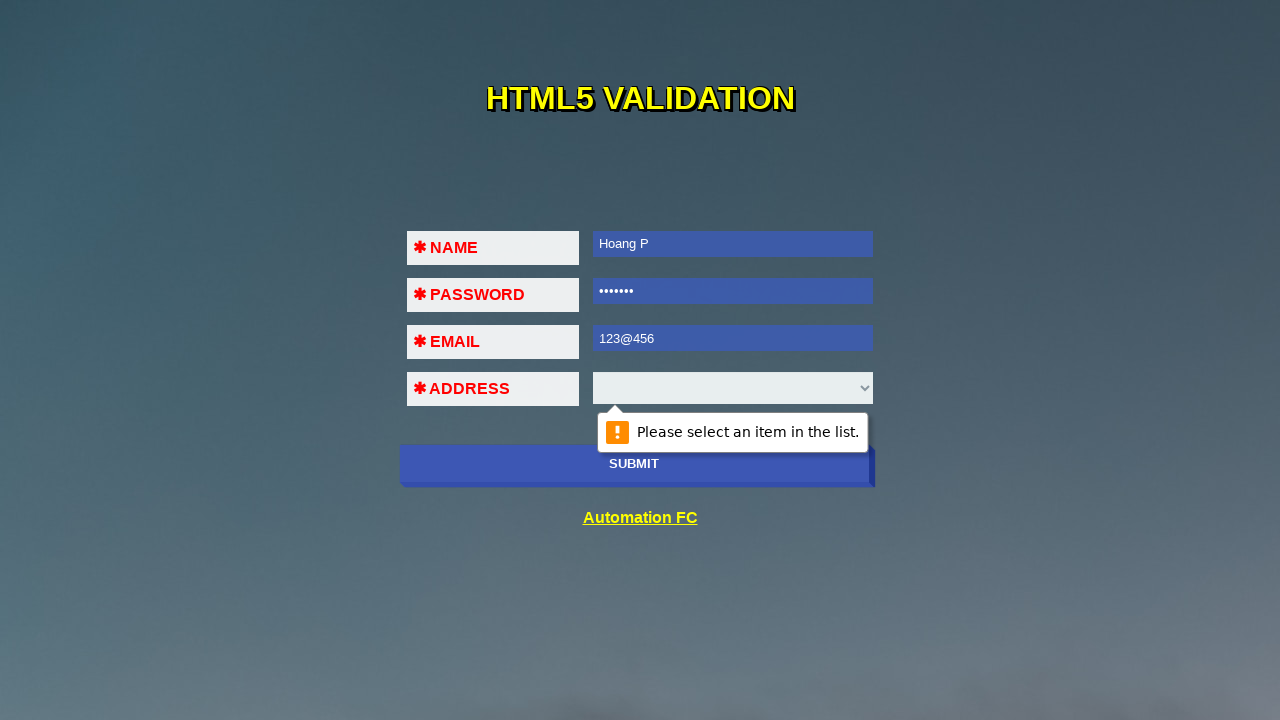

Filled firstName field with 'Hoang Pham' on #fname
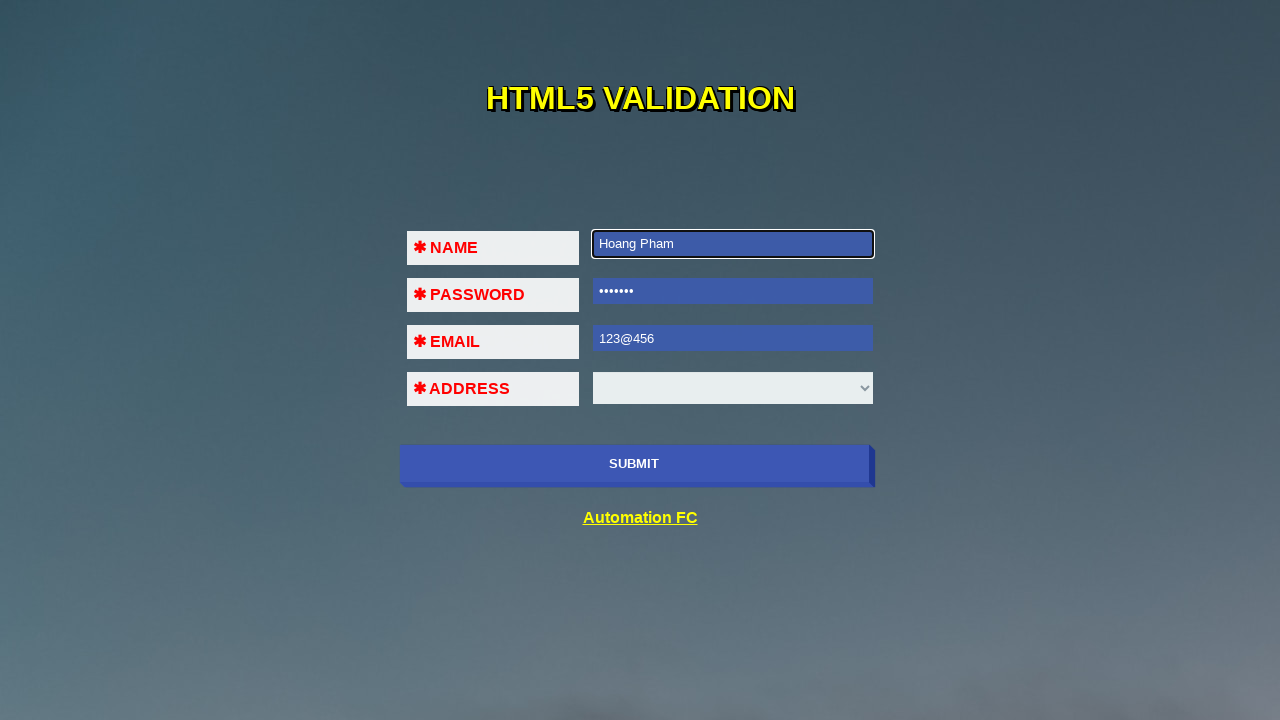

Filled password field with '123456' on #pass
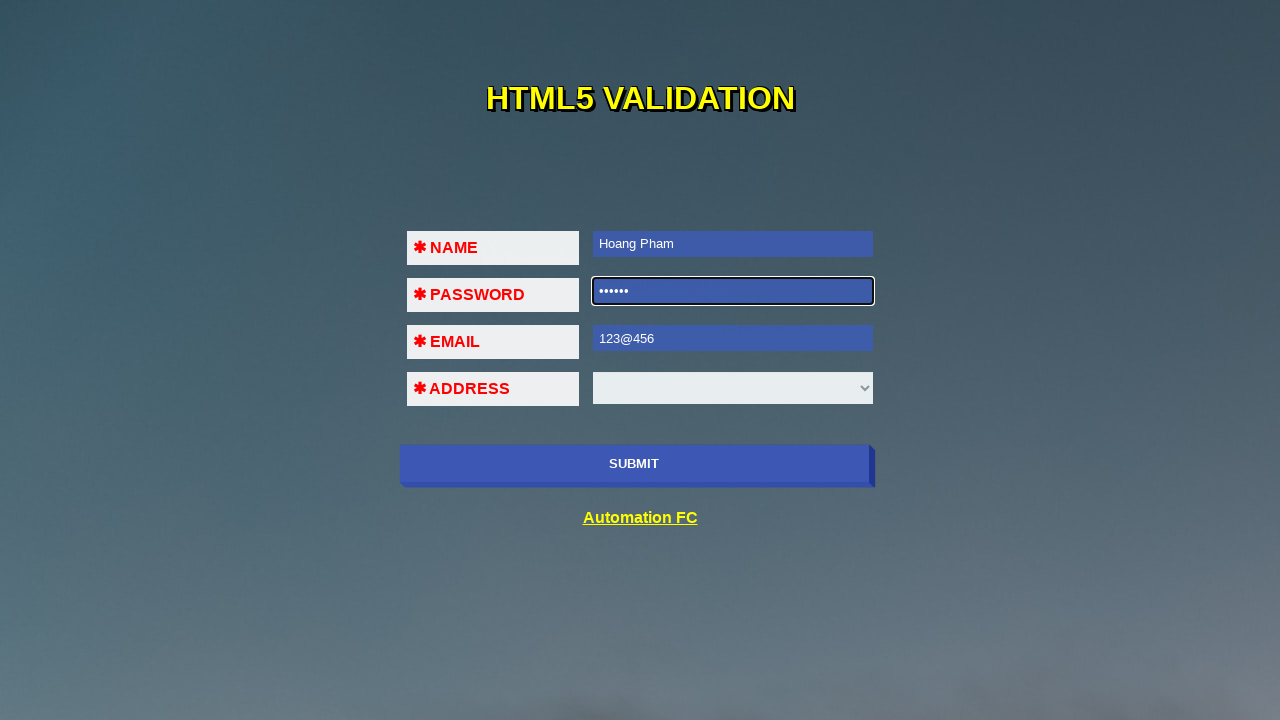

Filled email field with valid email 'hp95@gmail.com' on #em
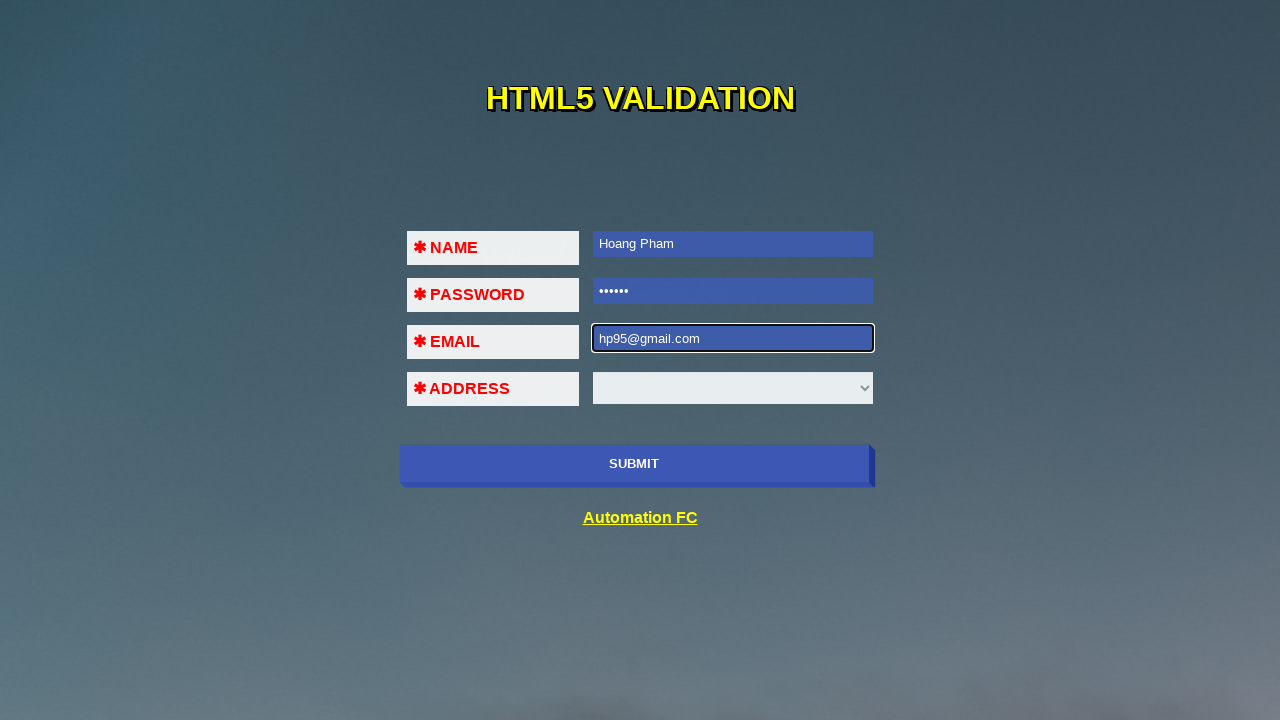

Clicked Submit button with all fields filled with valid data at (634, 464) on input[name='submit-btn']
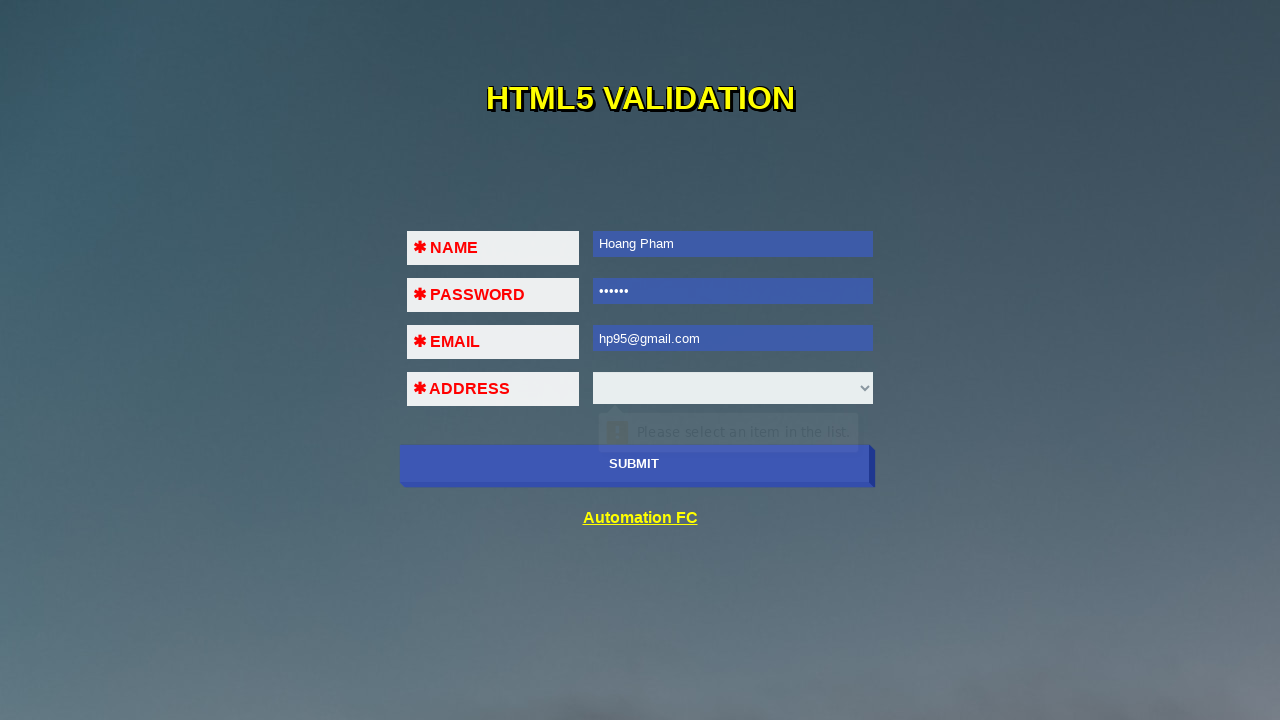

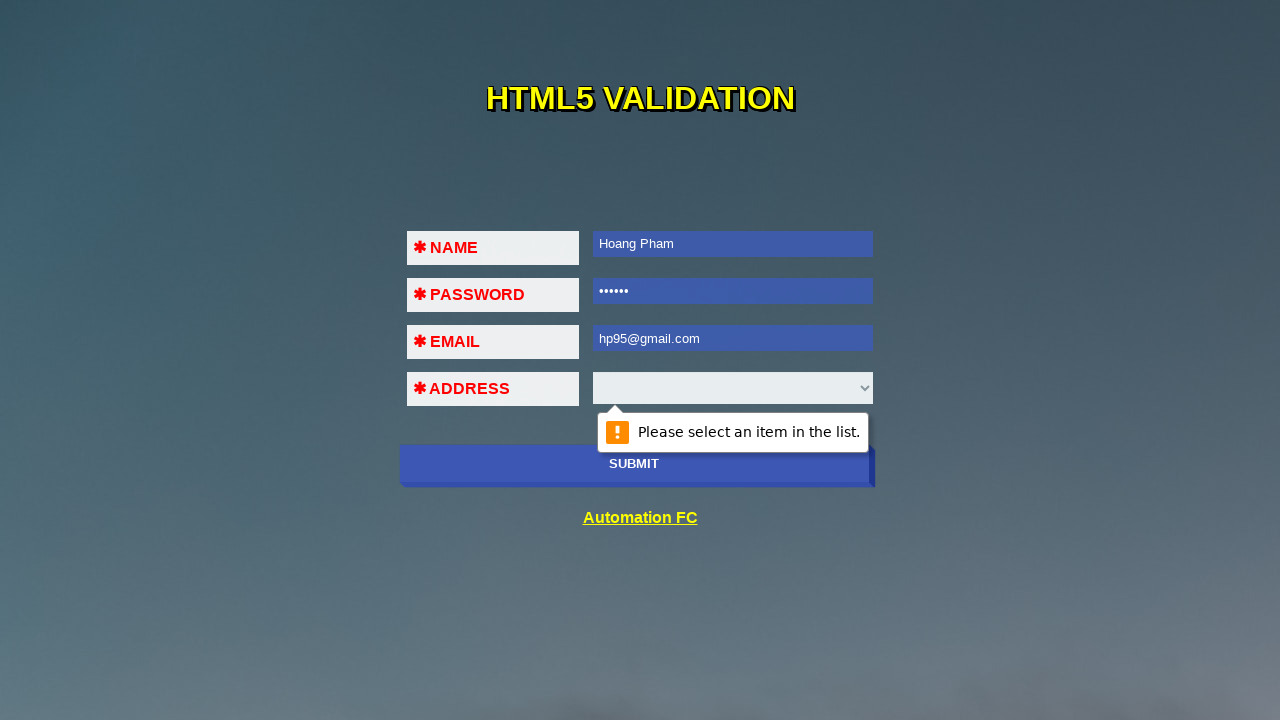